Tests the Wikipedia search widget by entering a search term, clicking submit, then clicking on each search result link which opens in new windows, and finally switching between all opened windows.

Starting URL: https://testautomationpractice.blogspot.com/

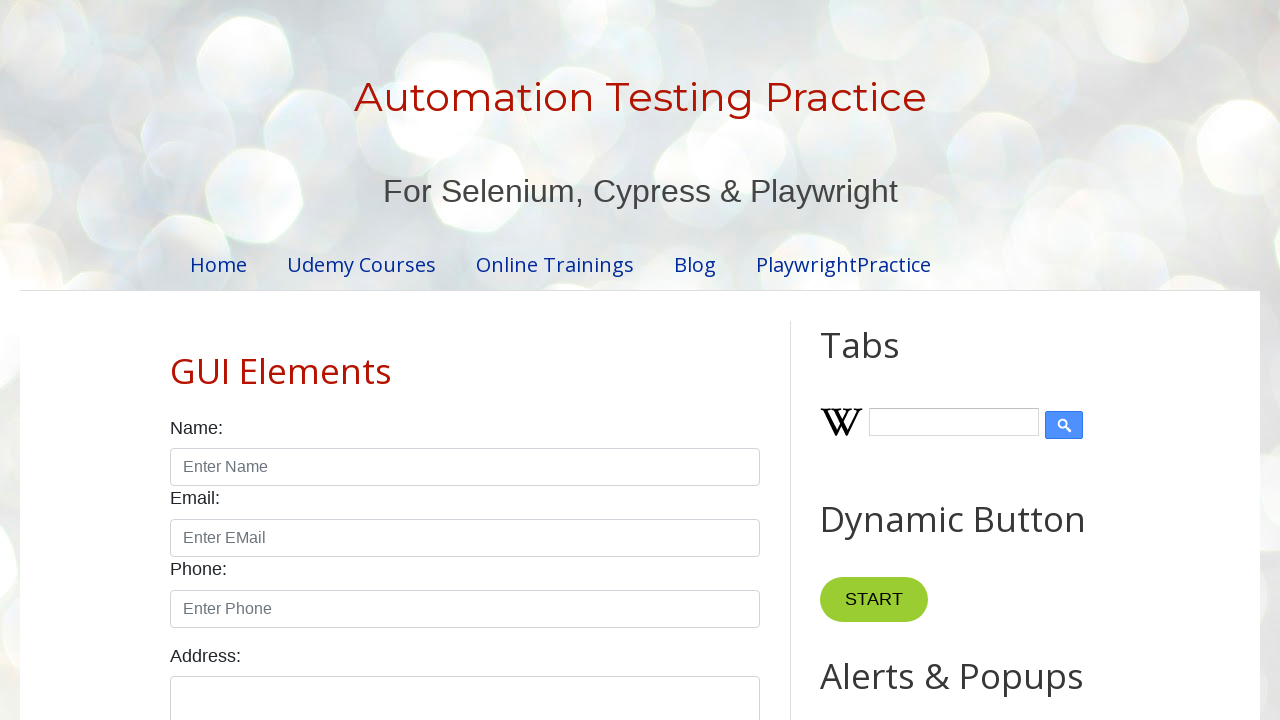

Filled Wikipedia search input with 'testing' on input#Wikipedia1_wikipedia-search-input
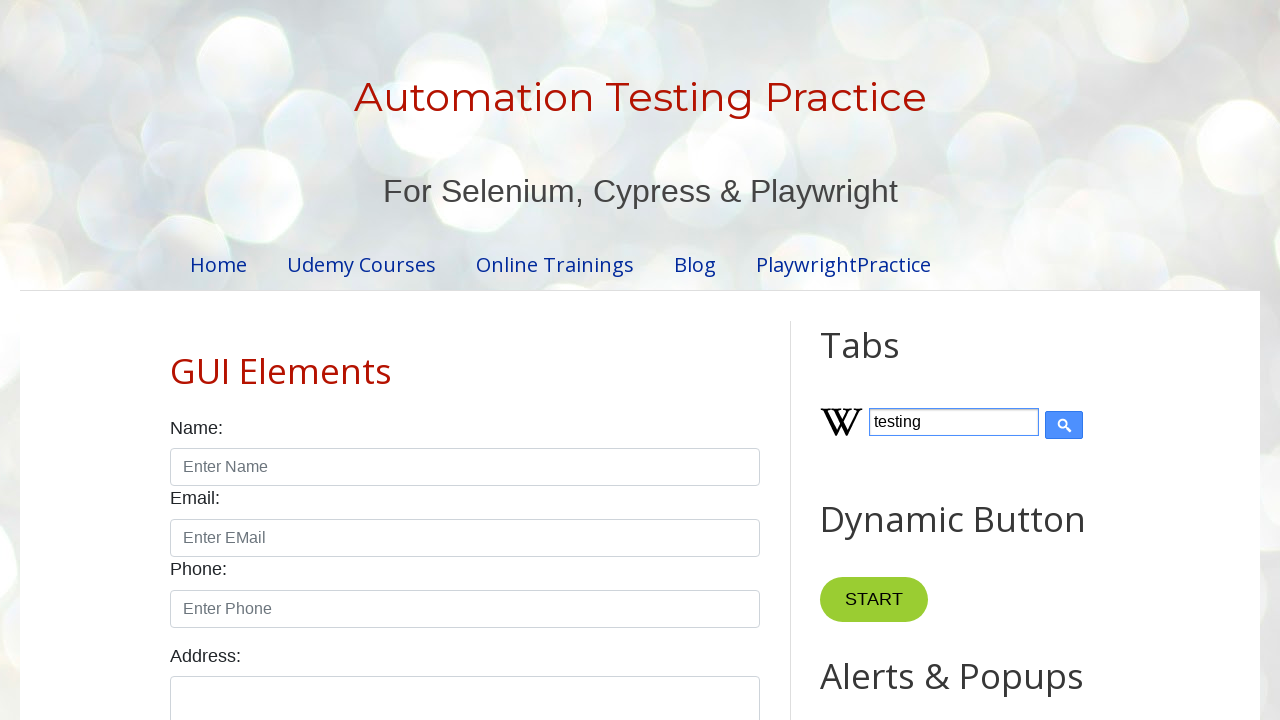

Clicked search submit button at (1064, 425) on input[type='submit']
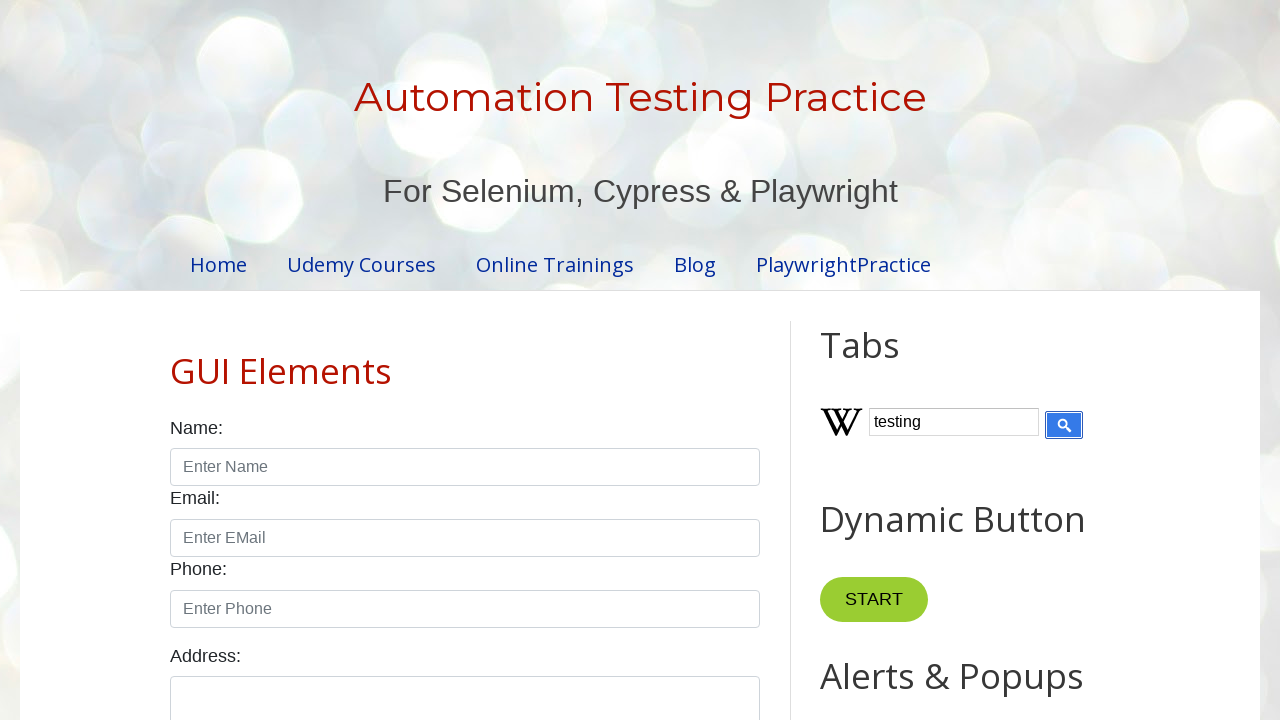

Search results appeared
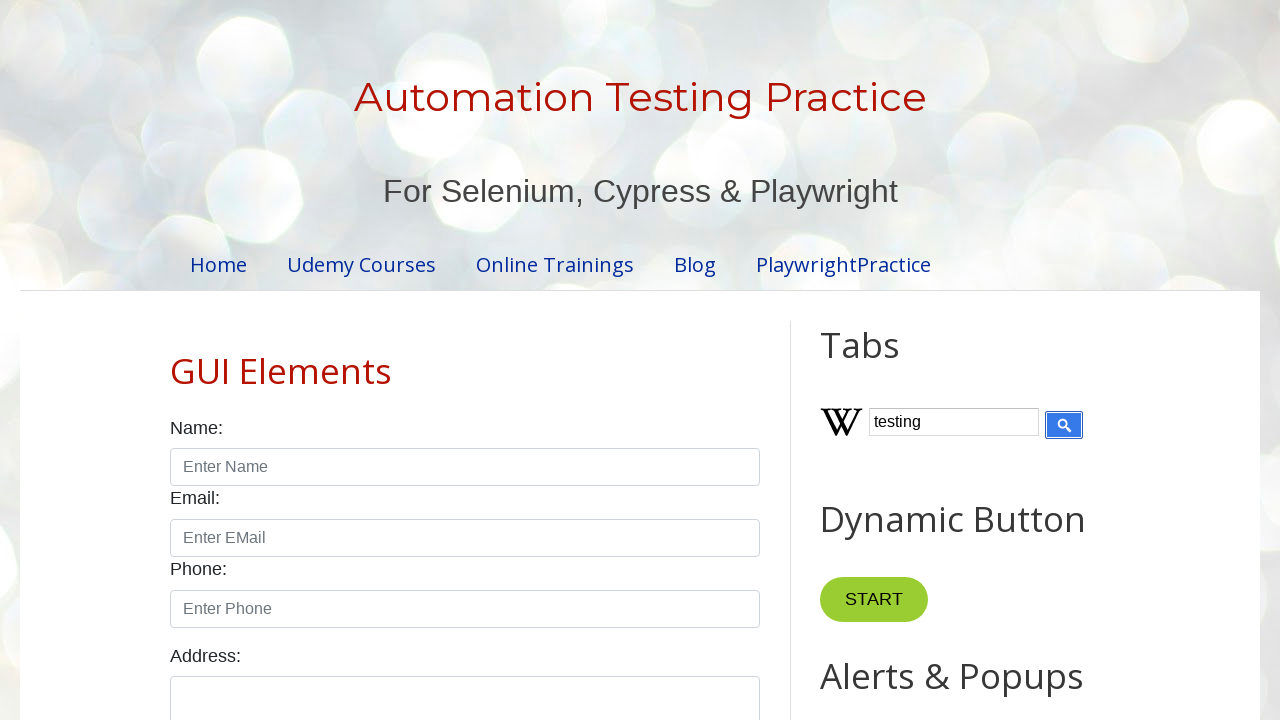

Retrieved 0 search result links
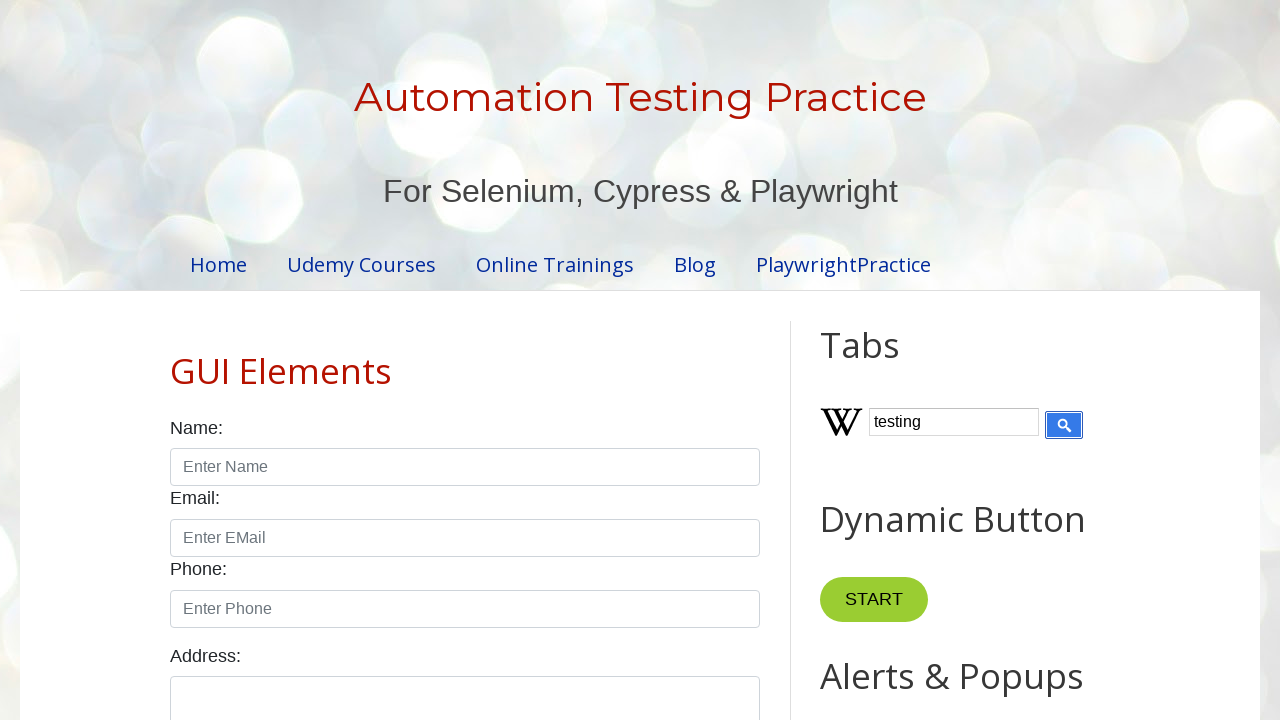

Waited for all windows to open
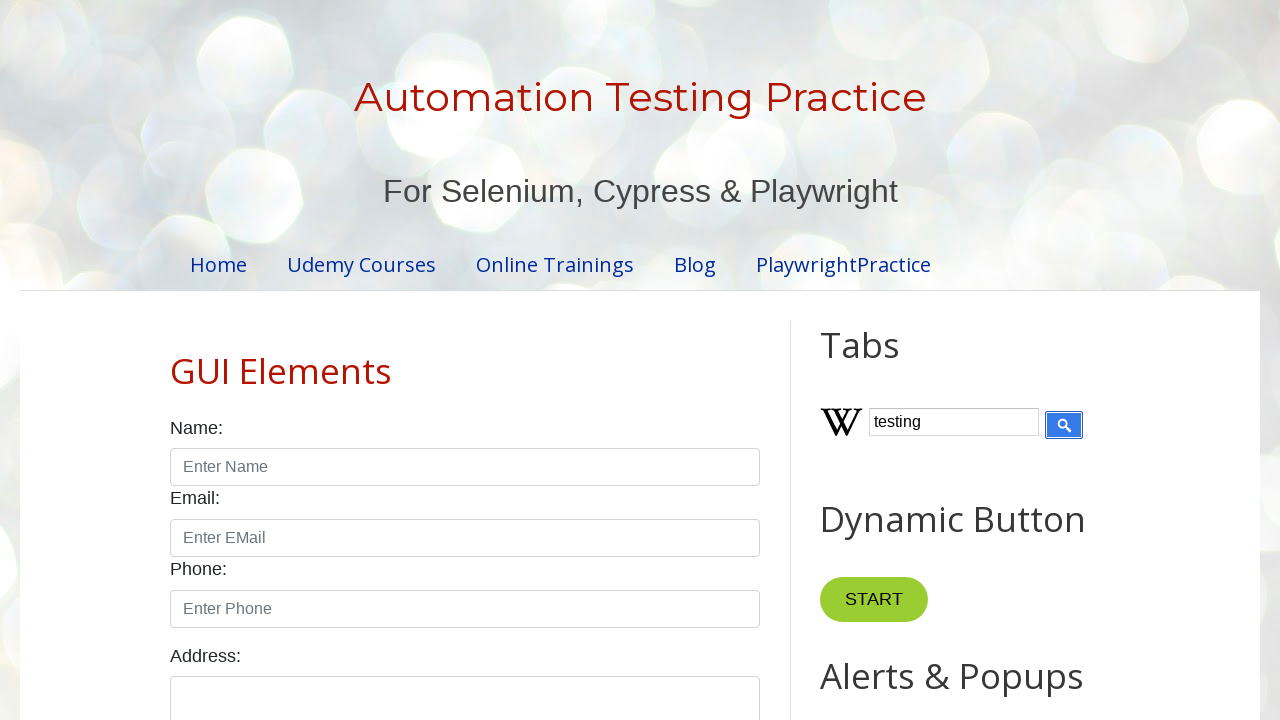

Retrieved 1 open windows/tabs
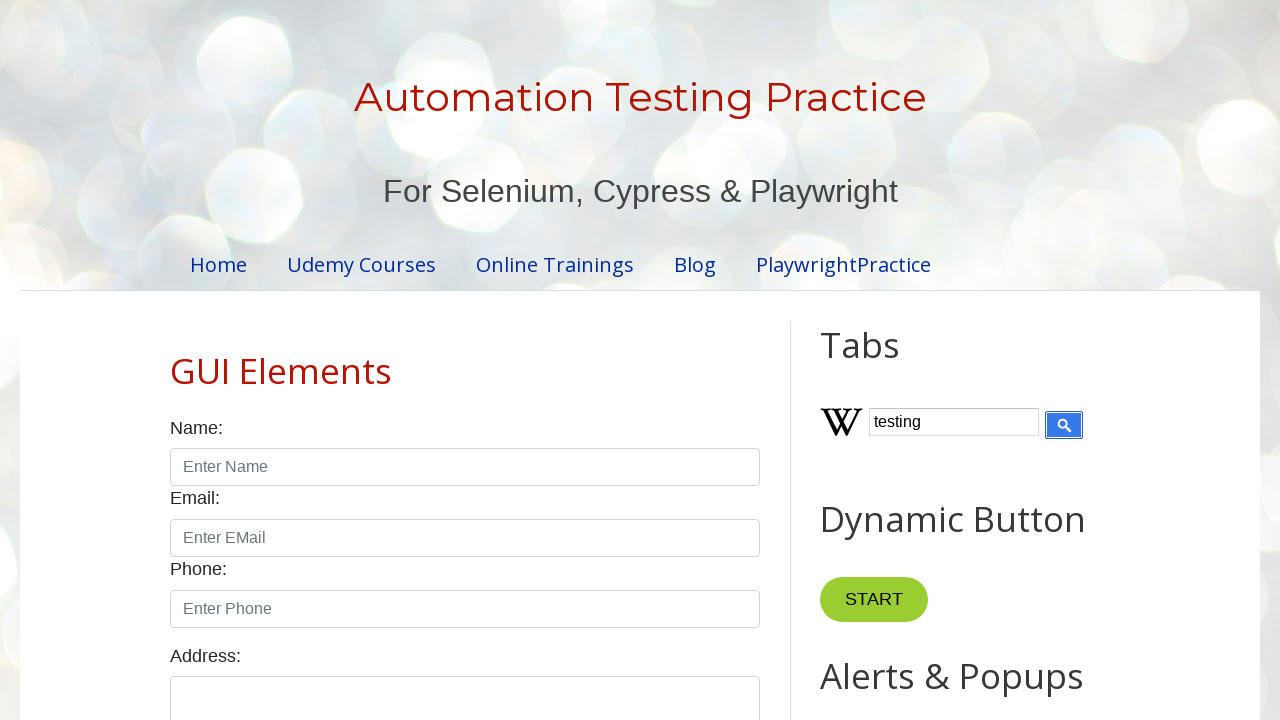

Brought window to front
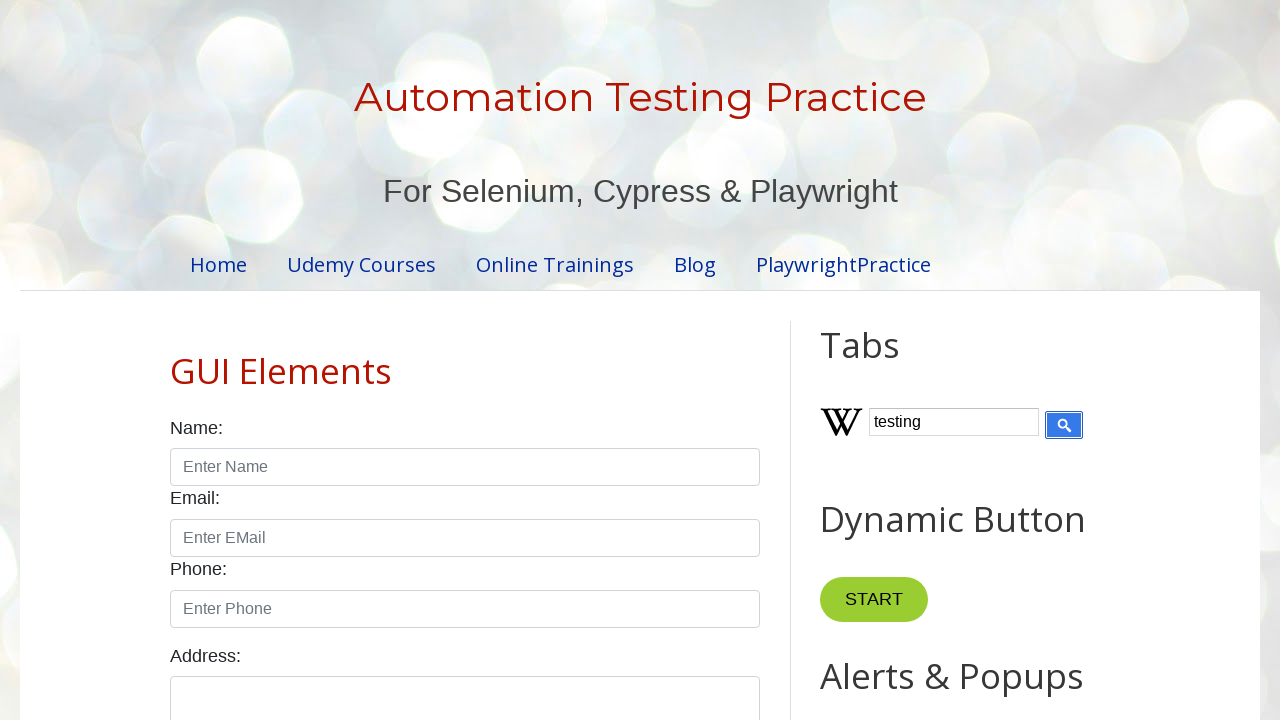

Window loaded (domcontentloaded state)
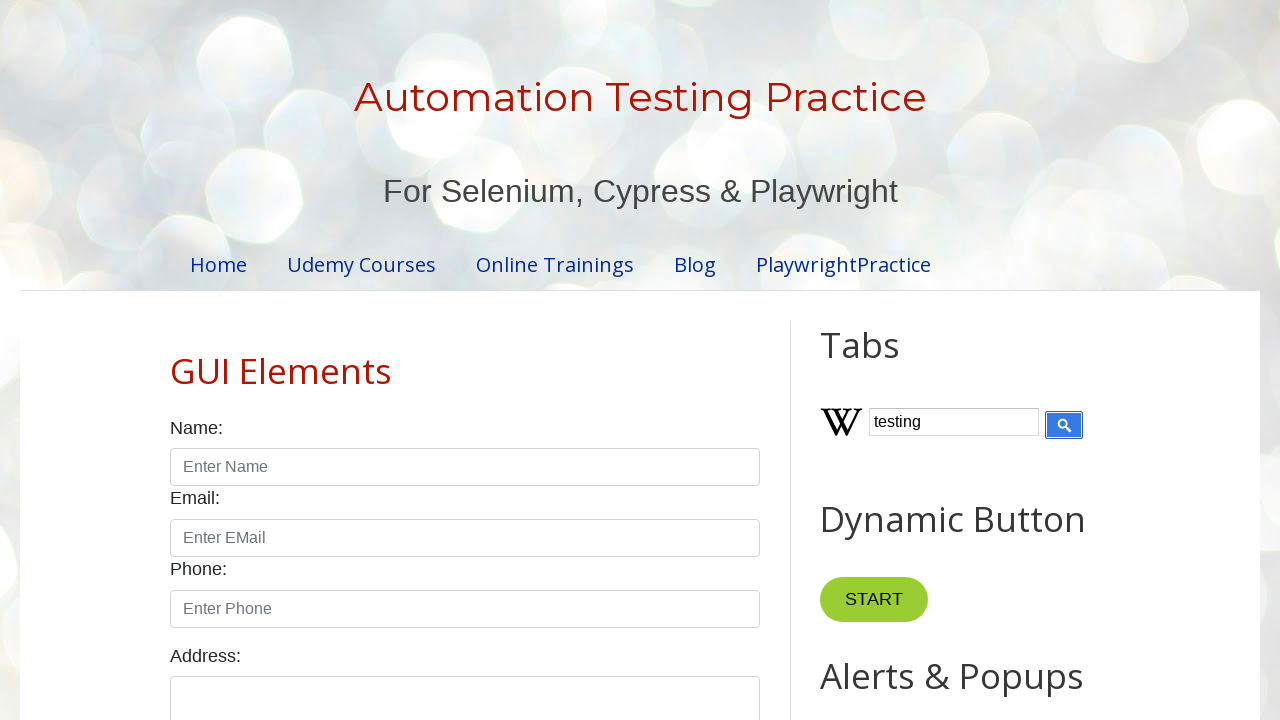

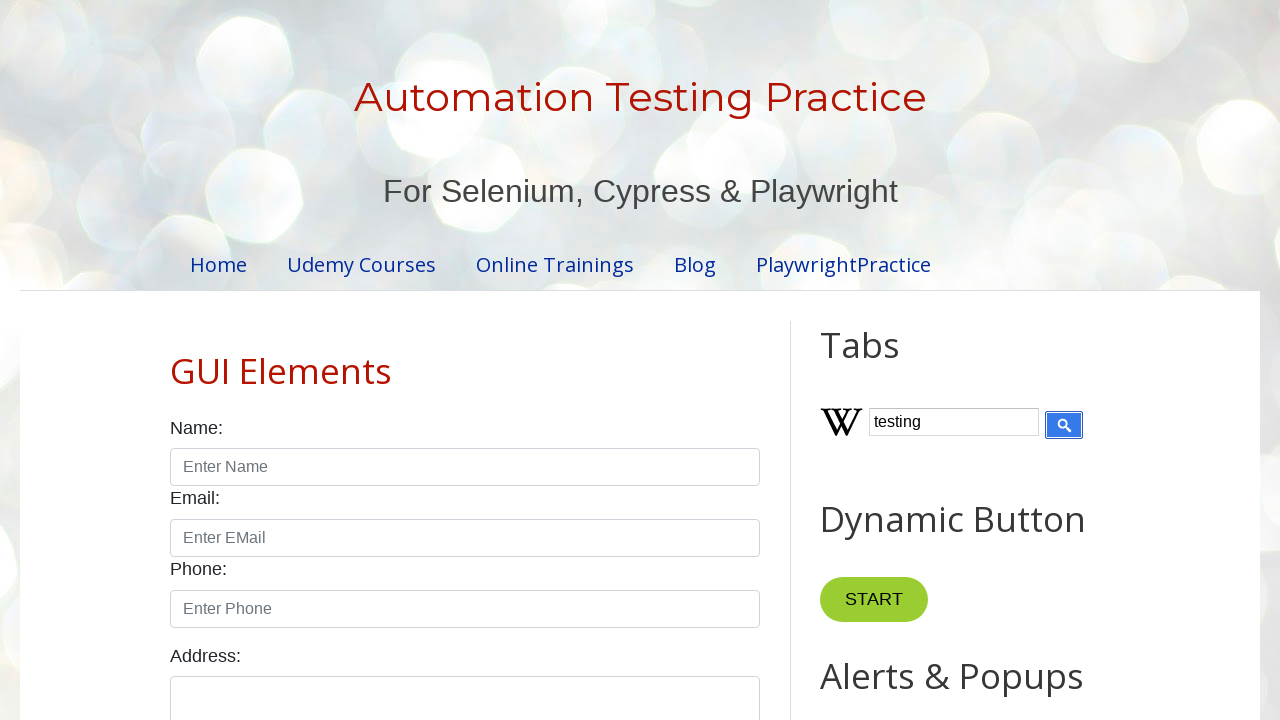